Tests drag and drop functionality by dragging element A to element B's position.

Starting URL: http://the-internet.herokuapp.com/drag_and_drop

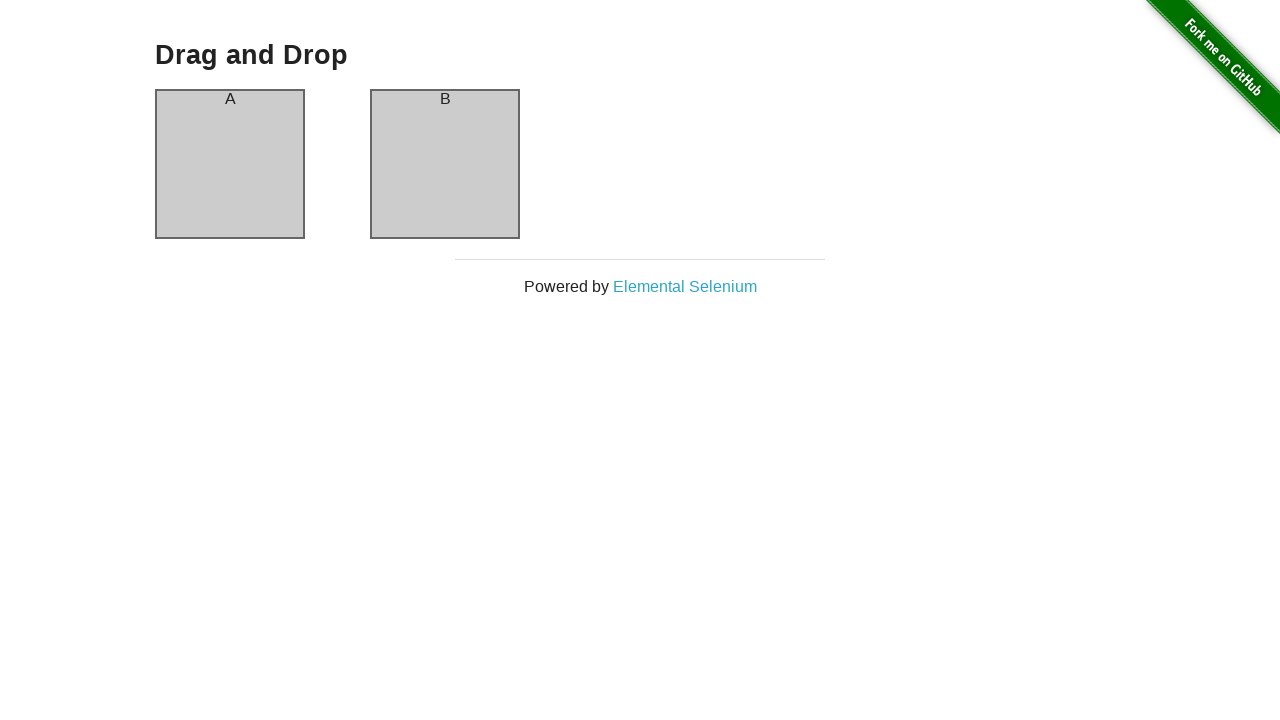

Located source element (Column A)
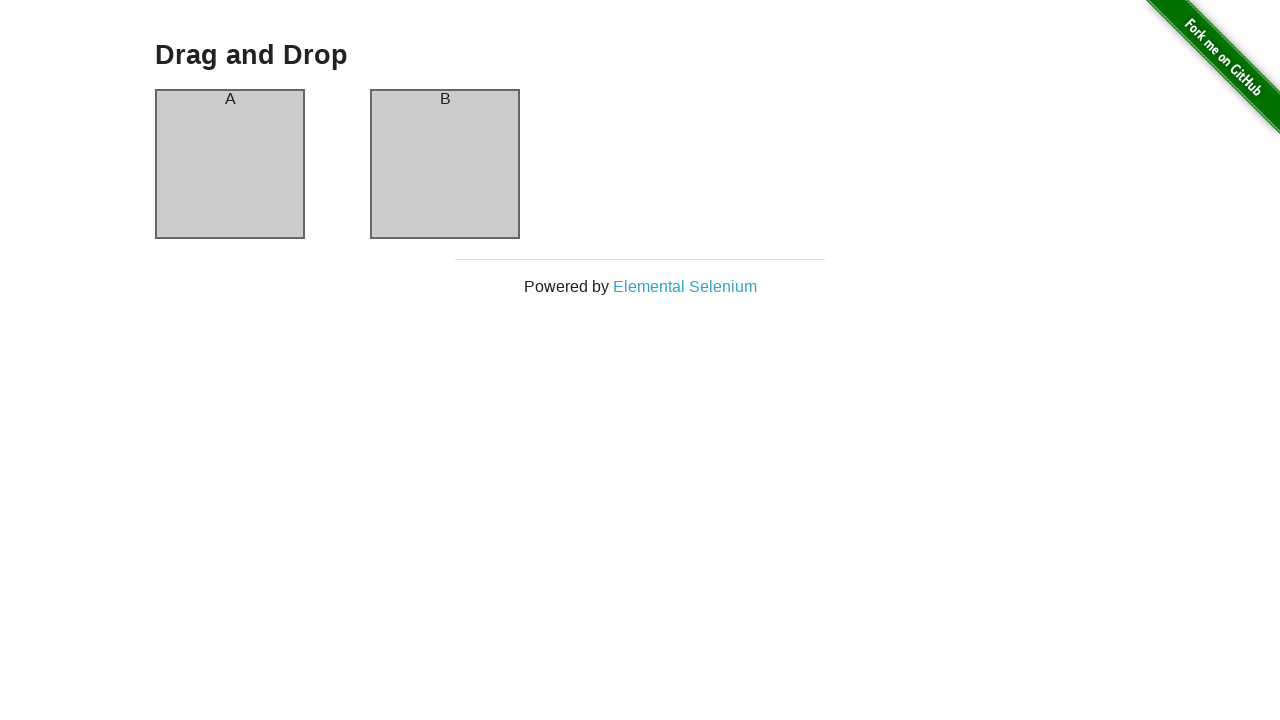

Located target element (Column B)
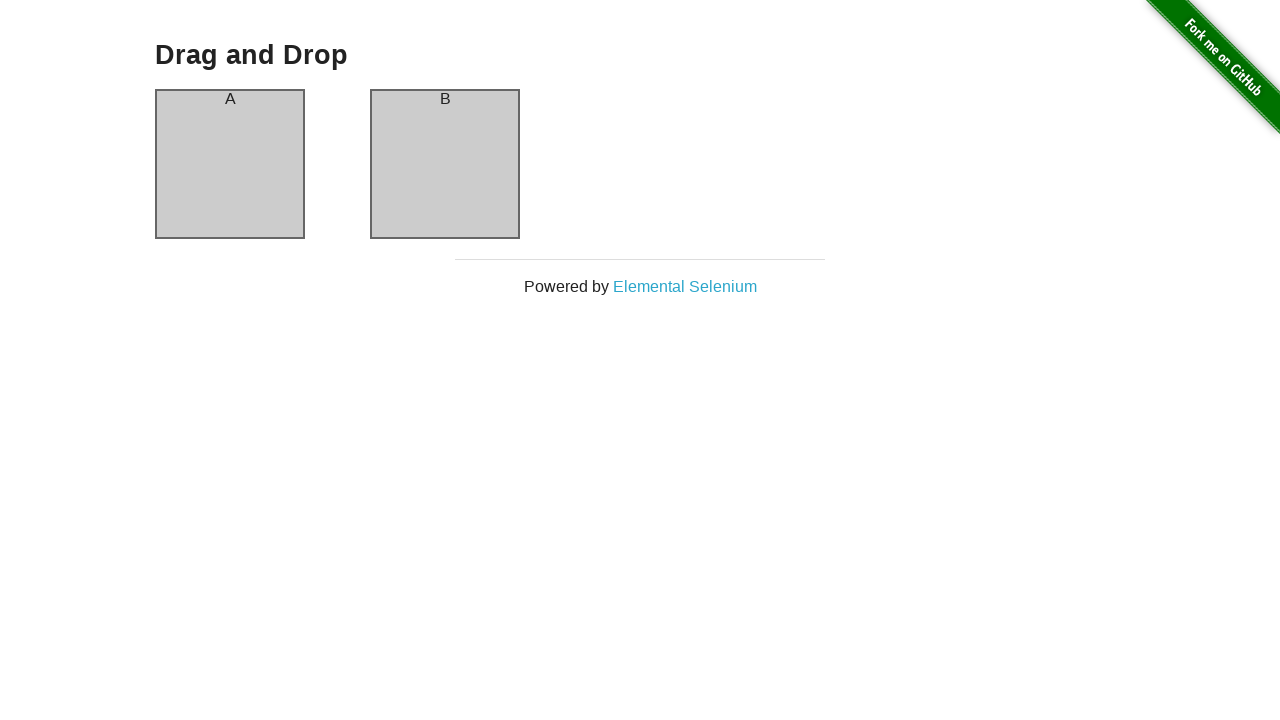

Dragged Column A to Column B position at (445, 164)
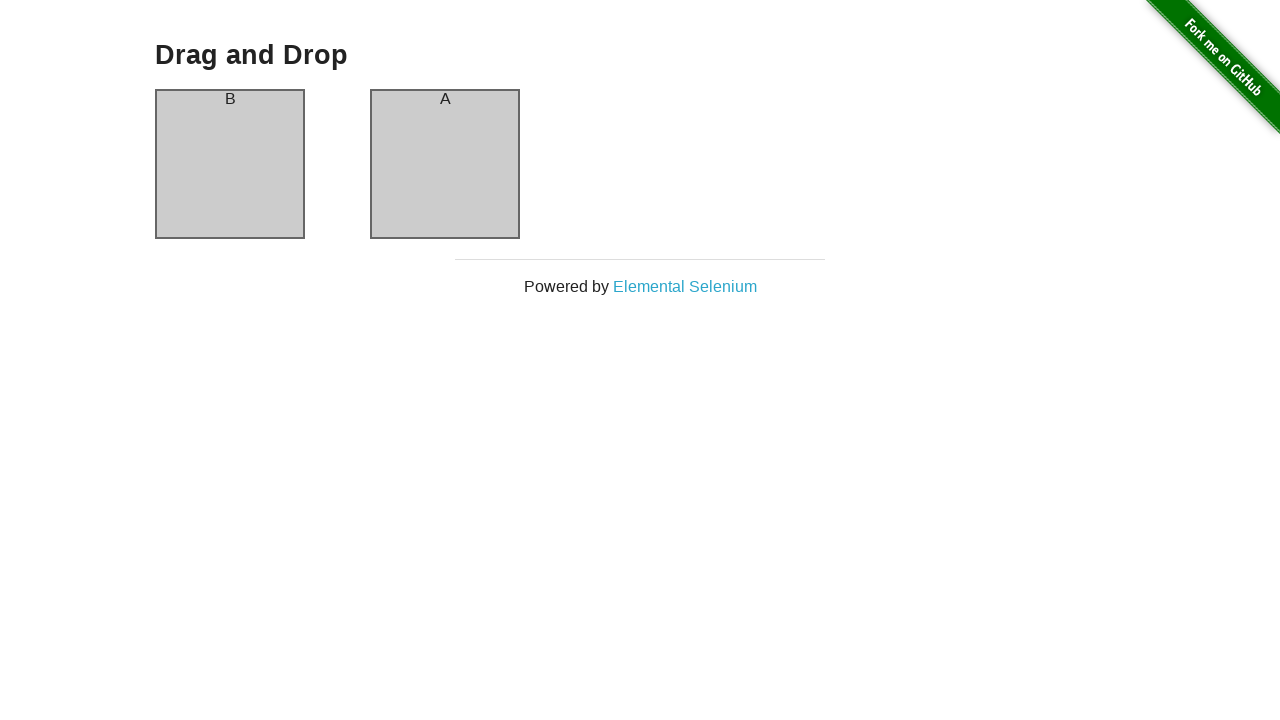

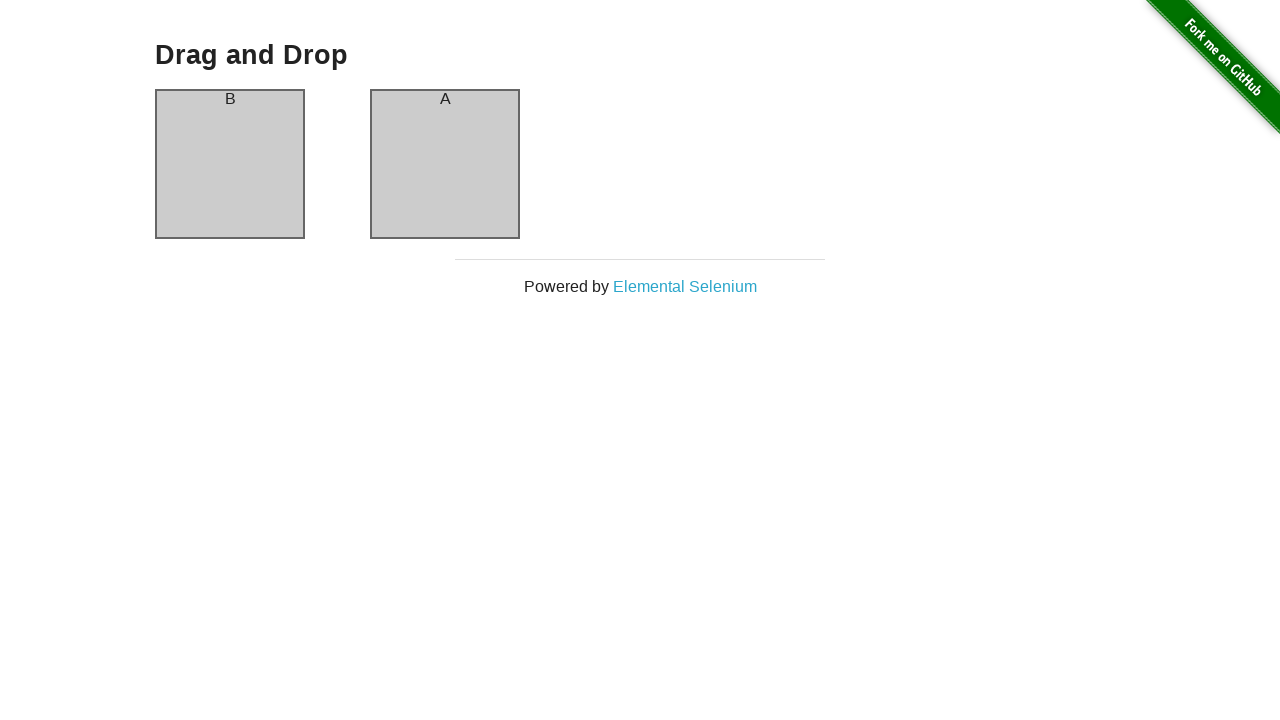